Tests the horizontal slider functionality by dragging the slider element to the right and verifying that the displayed value changes to reflect the new position.

Starting URL: https://the-internet.herokuapp.com/horizontal_slider

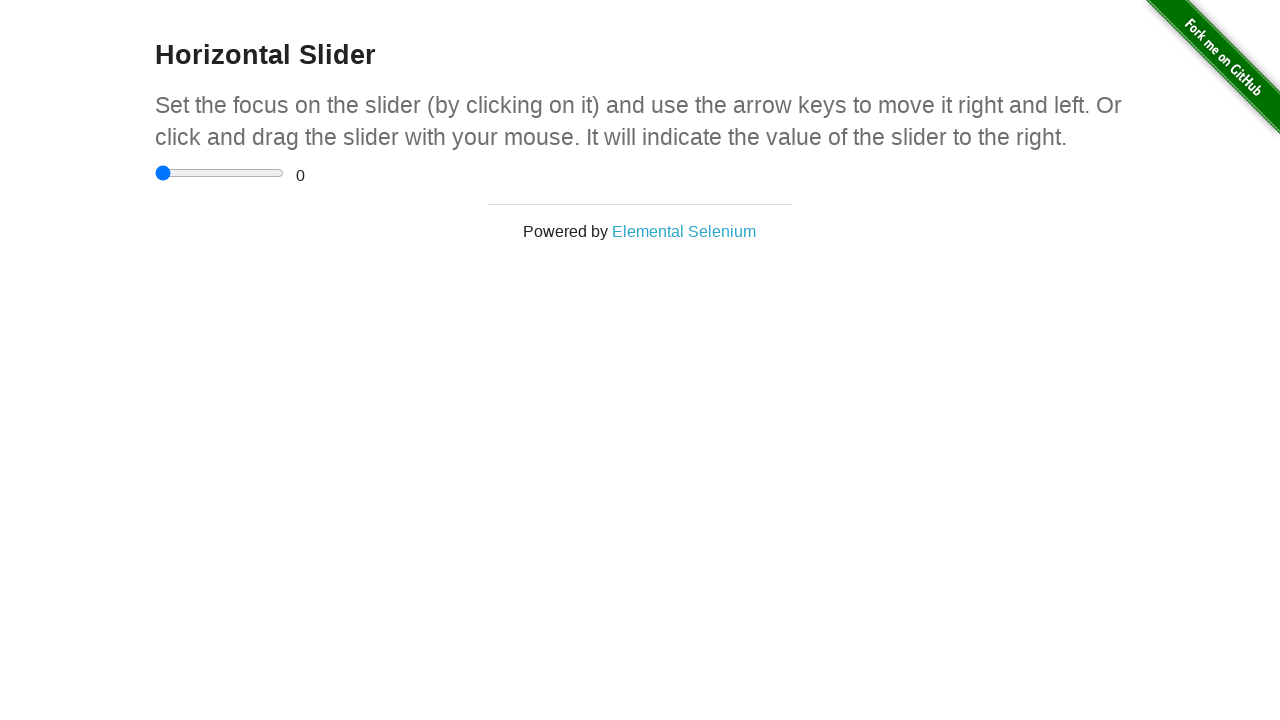

Located the horizontal slider input element
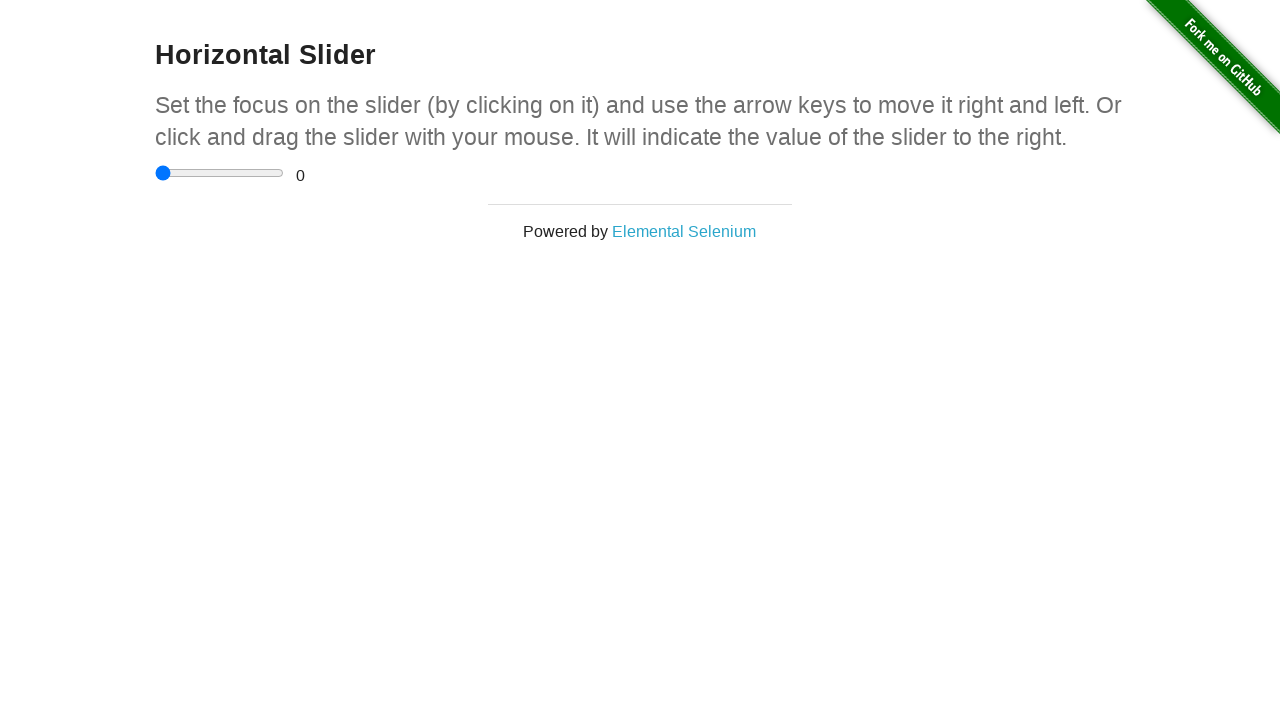

Retrieved bounding box of the slider element
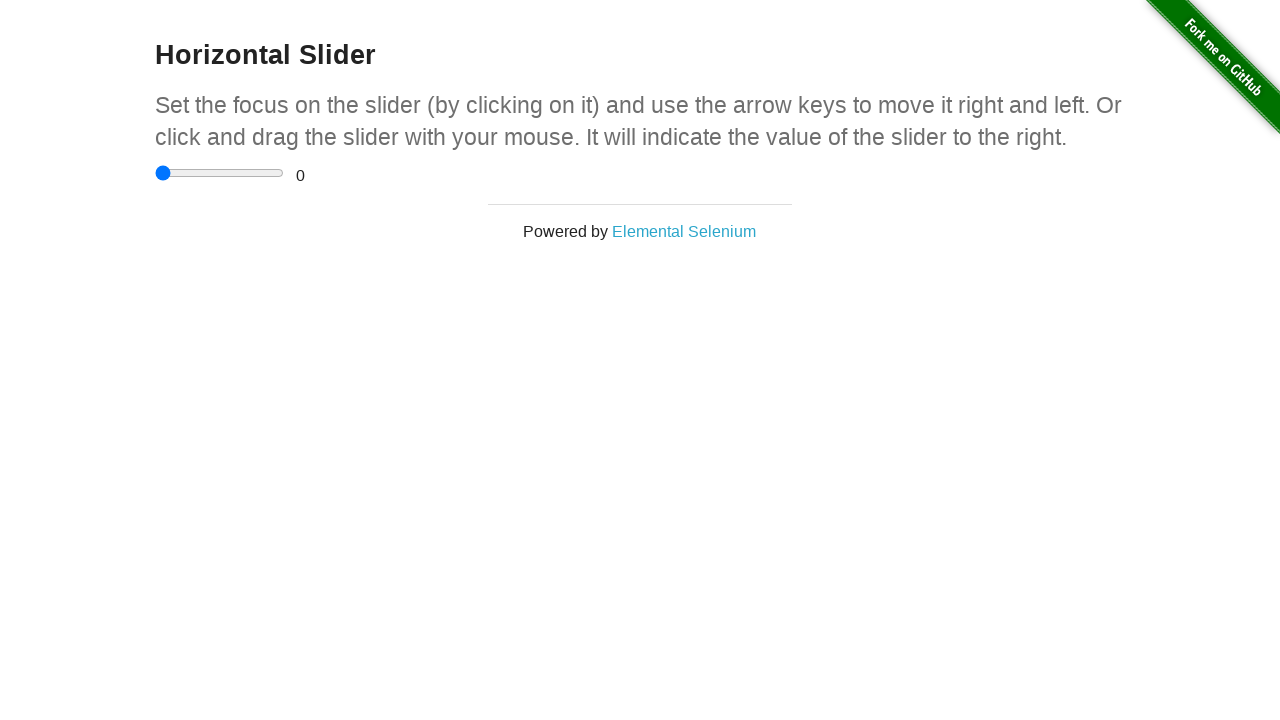

Dragged slider 50 pixels to the right at (270, 173)
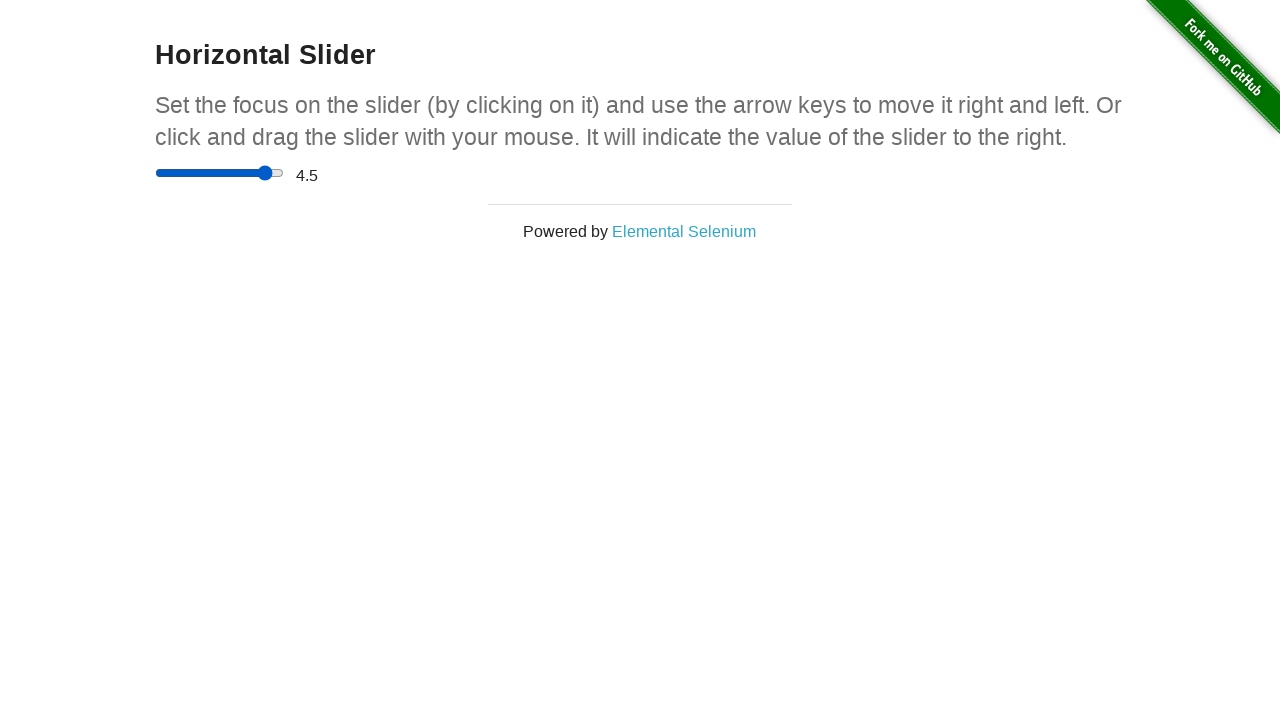

Waited for range value to update from initial '0'
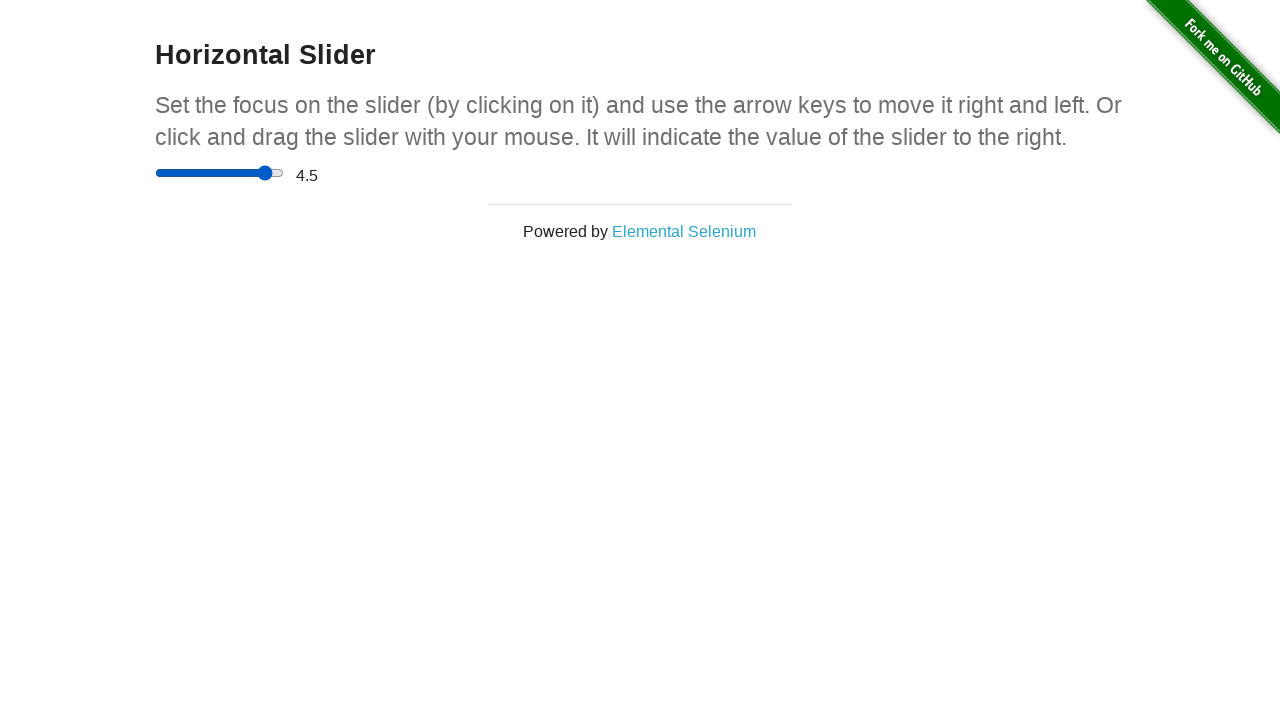

Located the range display element
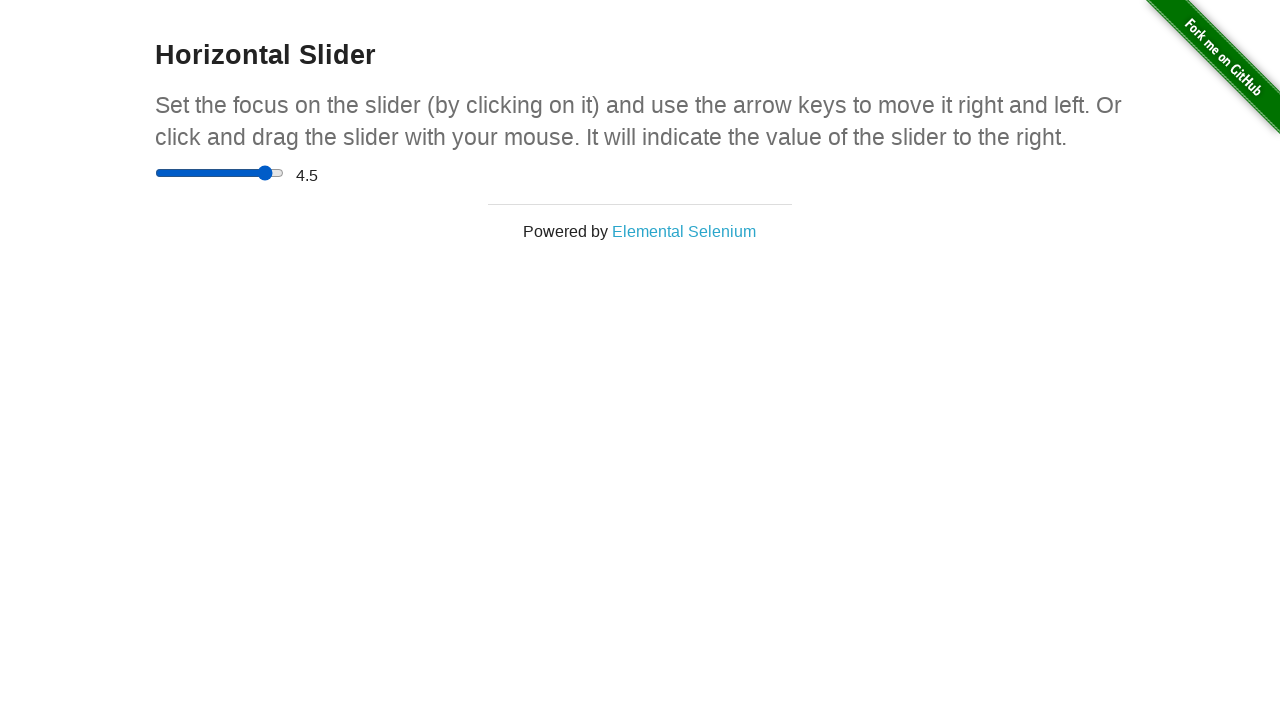

Retrieved range value: 4.5
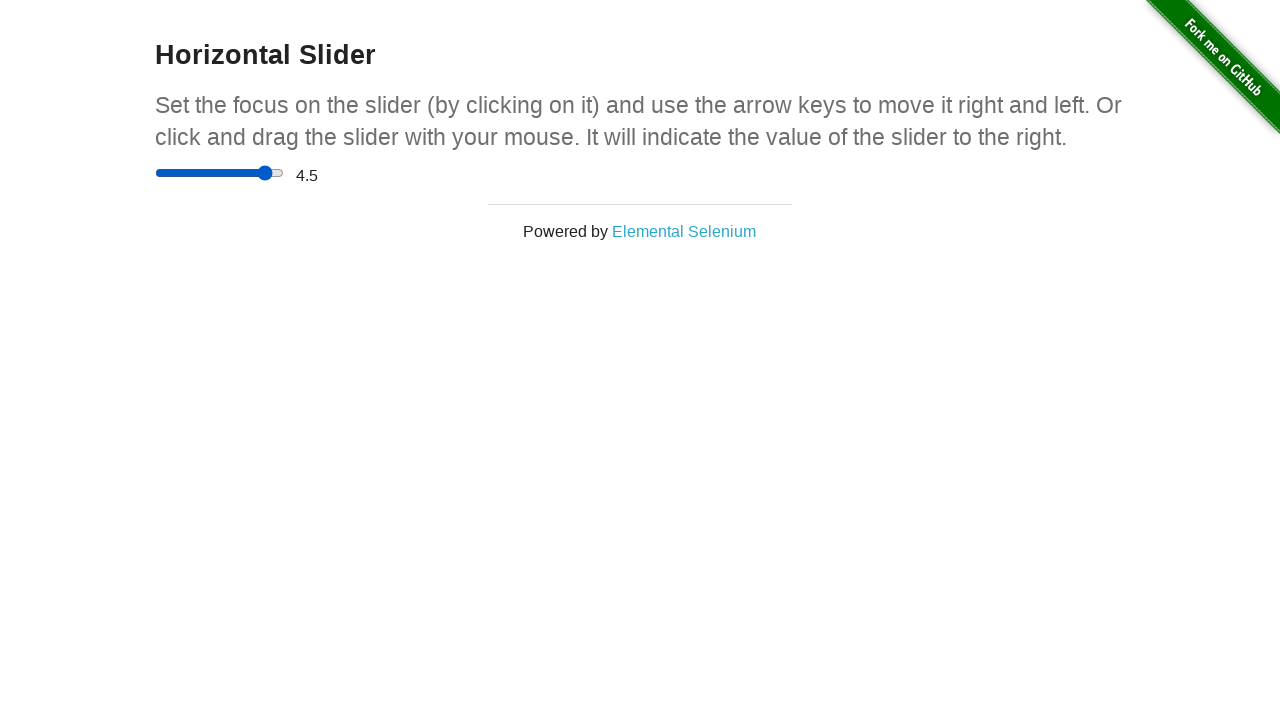

Asserted slider value 4.5 is greater than 0 - test passed
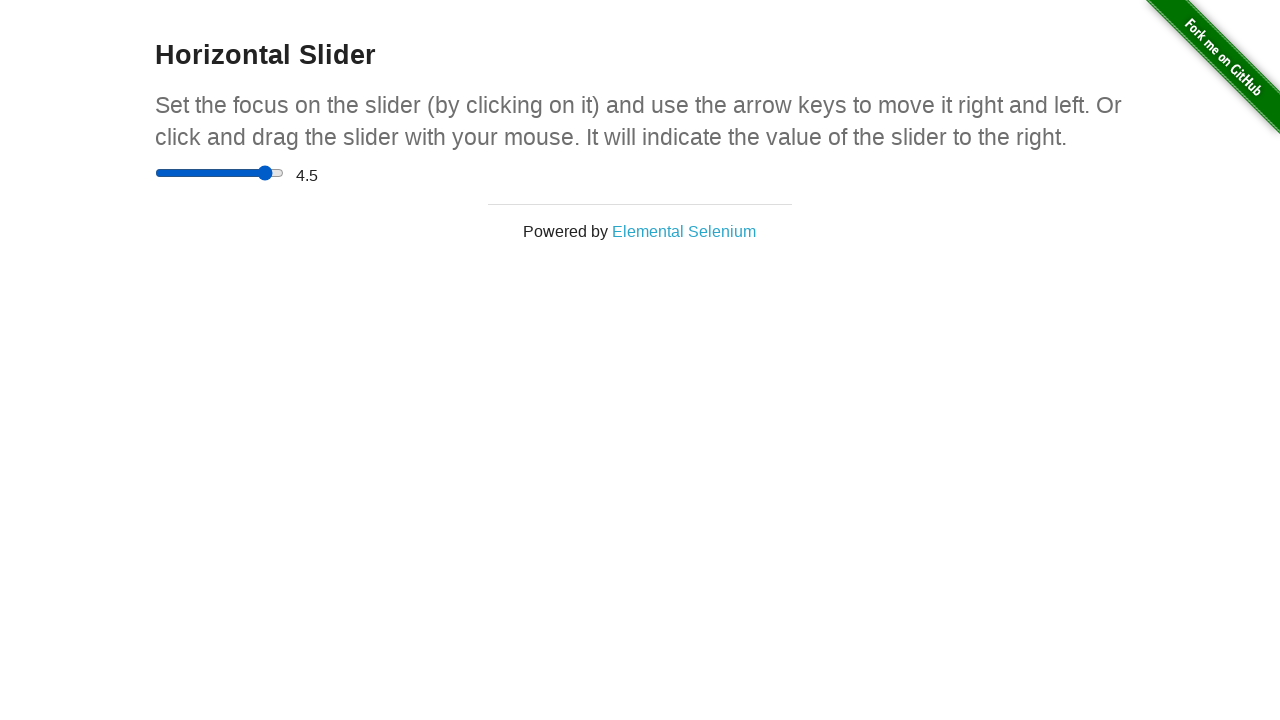

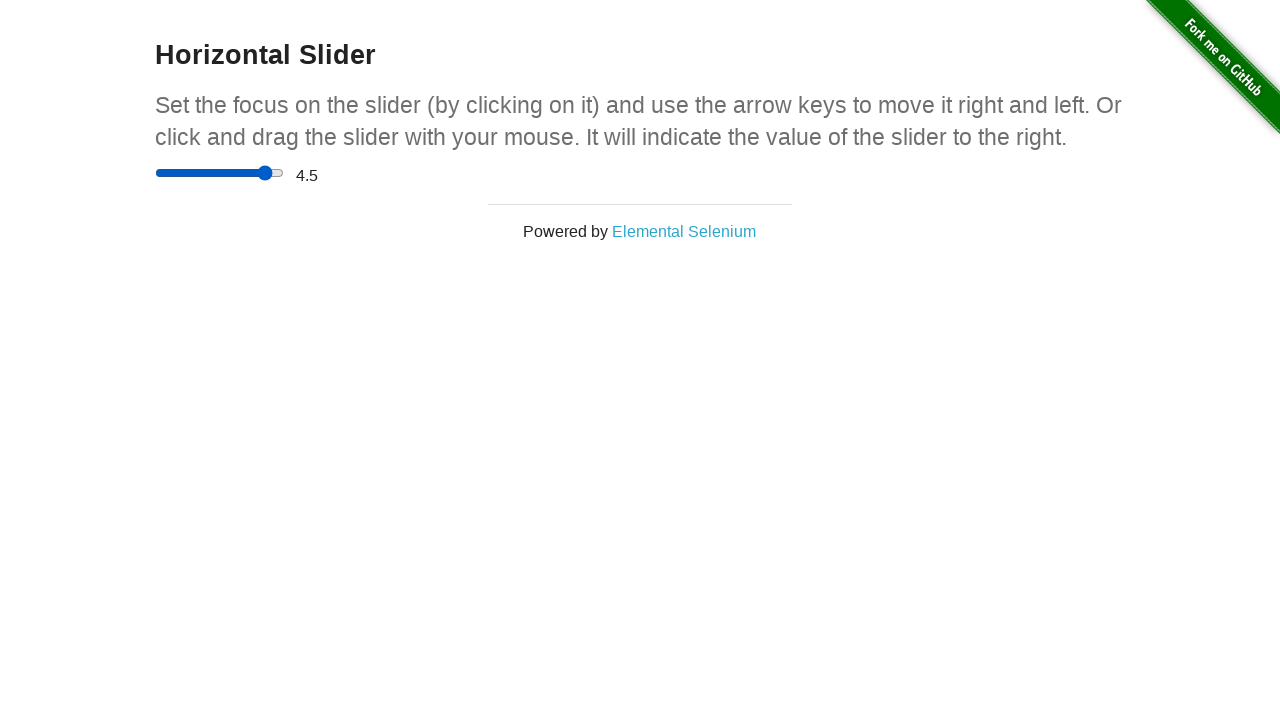